Tests the text box form on DemoQA by entering a username, clearing it, and interacting with the input field.

Starting URL: https://demoqa.com/text-box

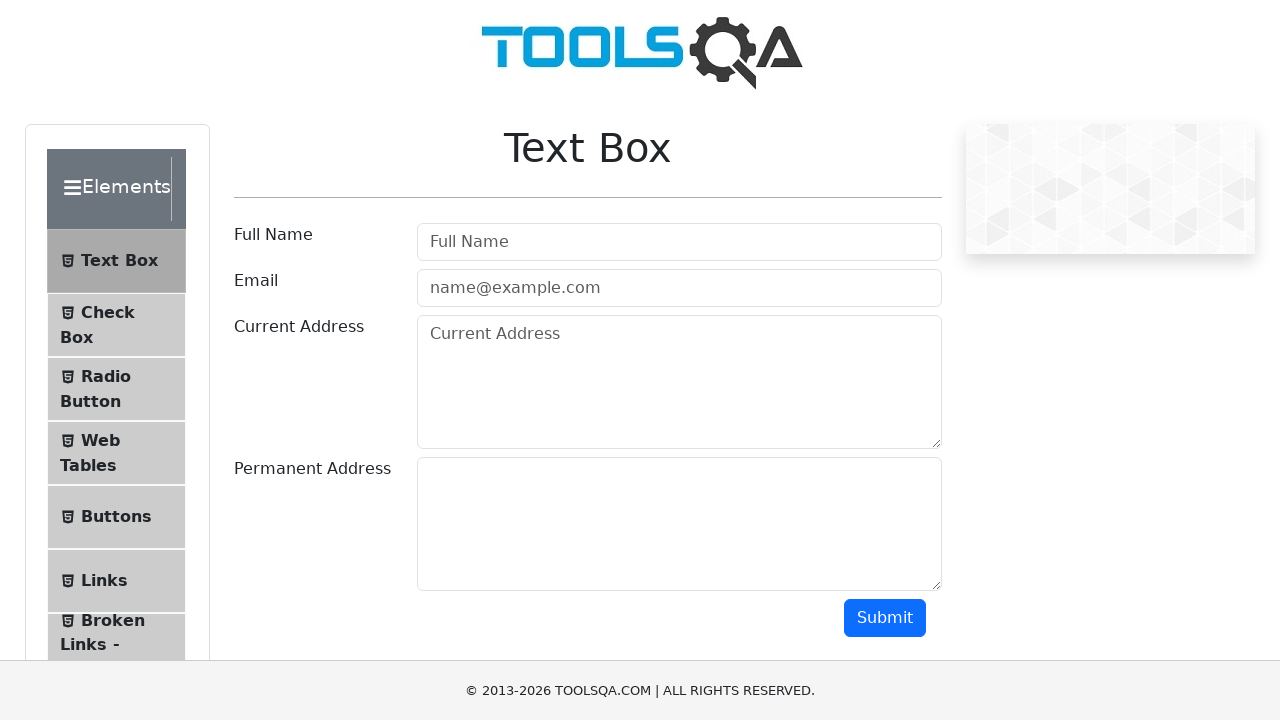

Filled userName field with 'akbarakedabra' on #userName
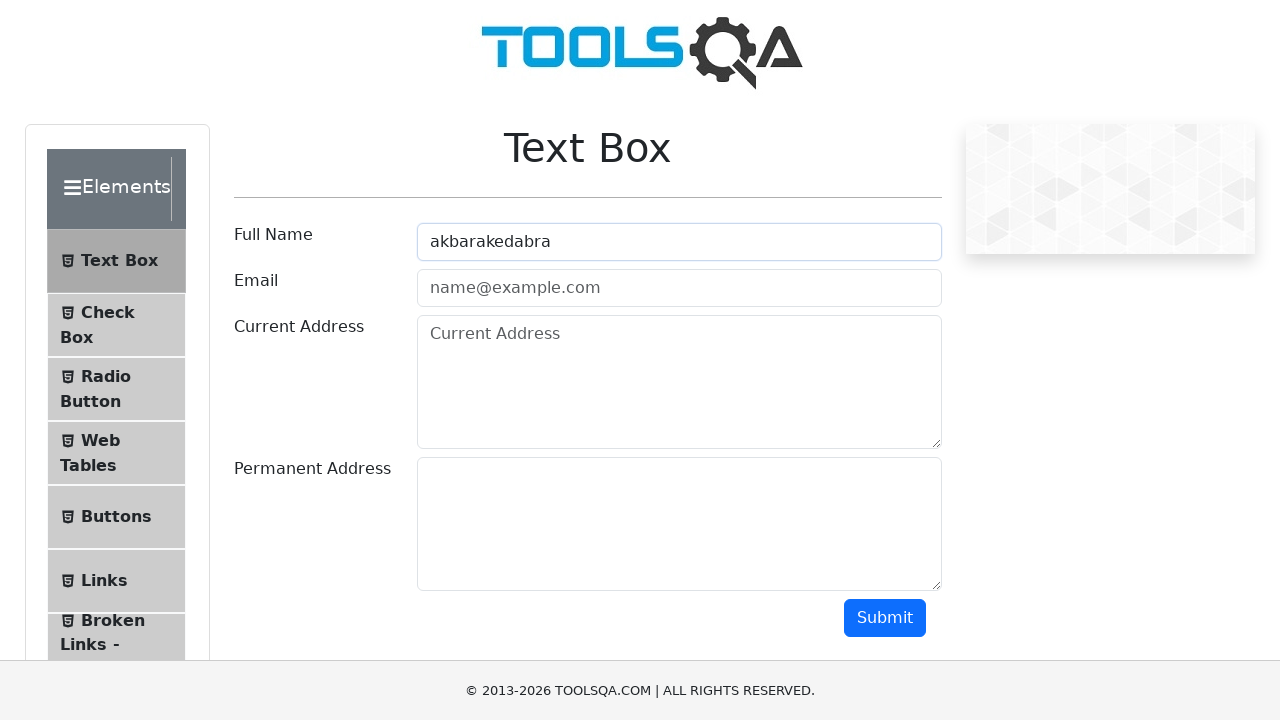

Cleared userName field on #userName
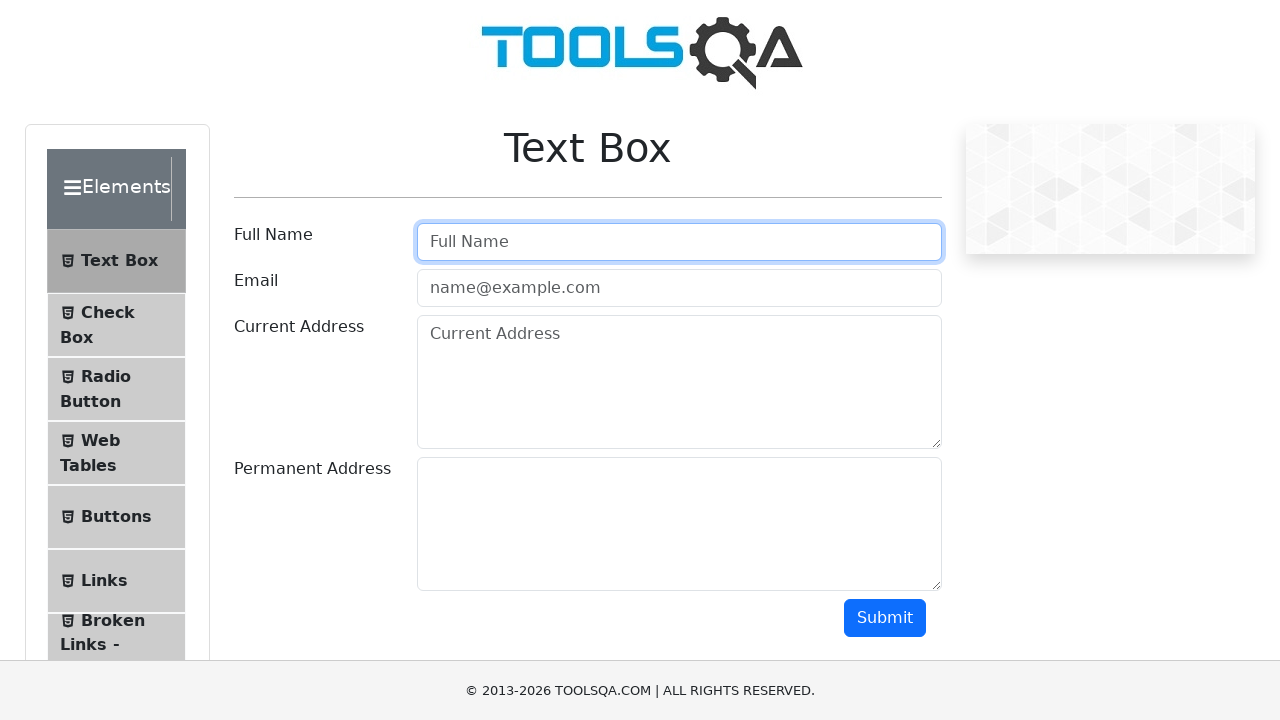

Clicked on userName field to verify it's accessible at (679, 242) on #userName
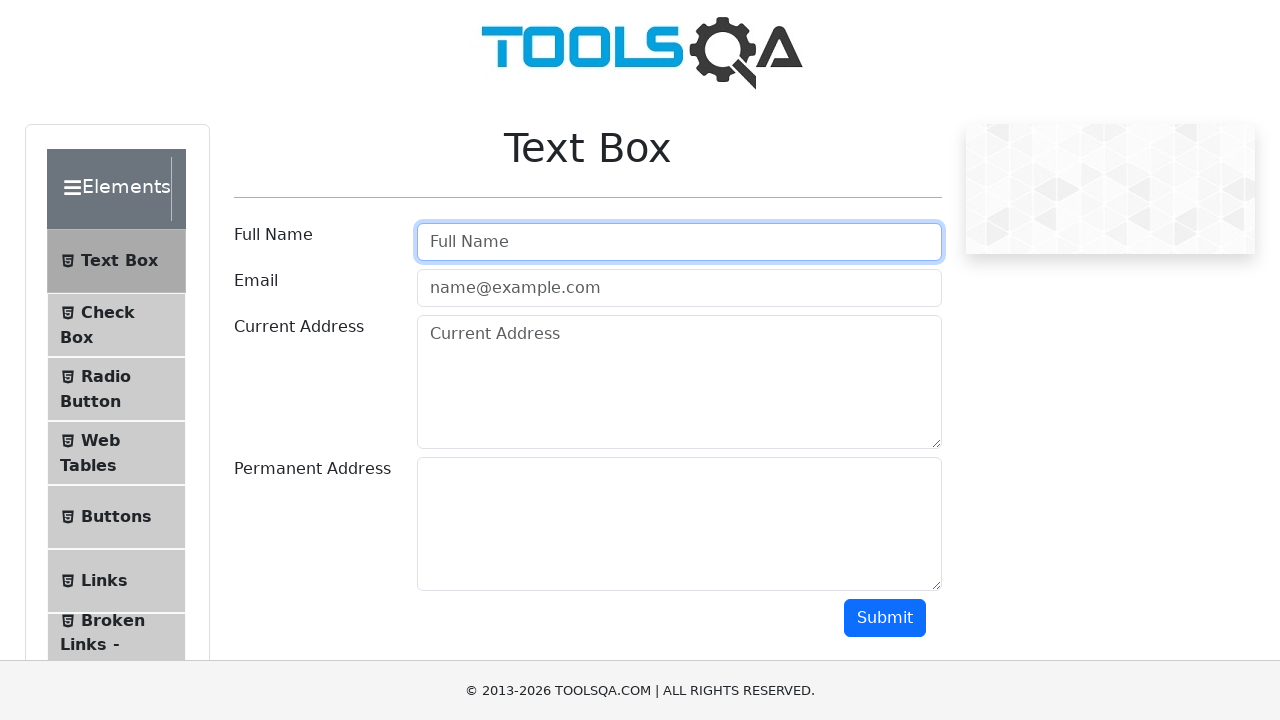

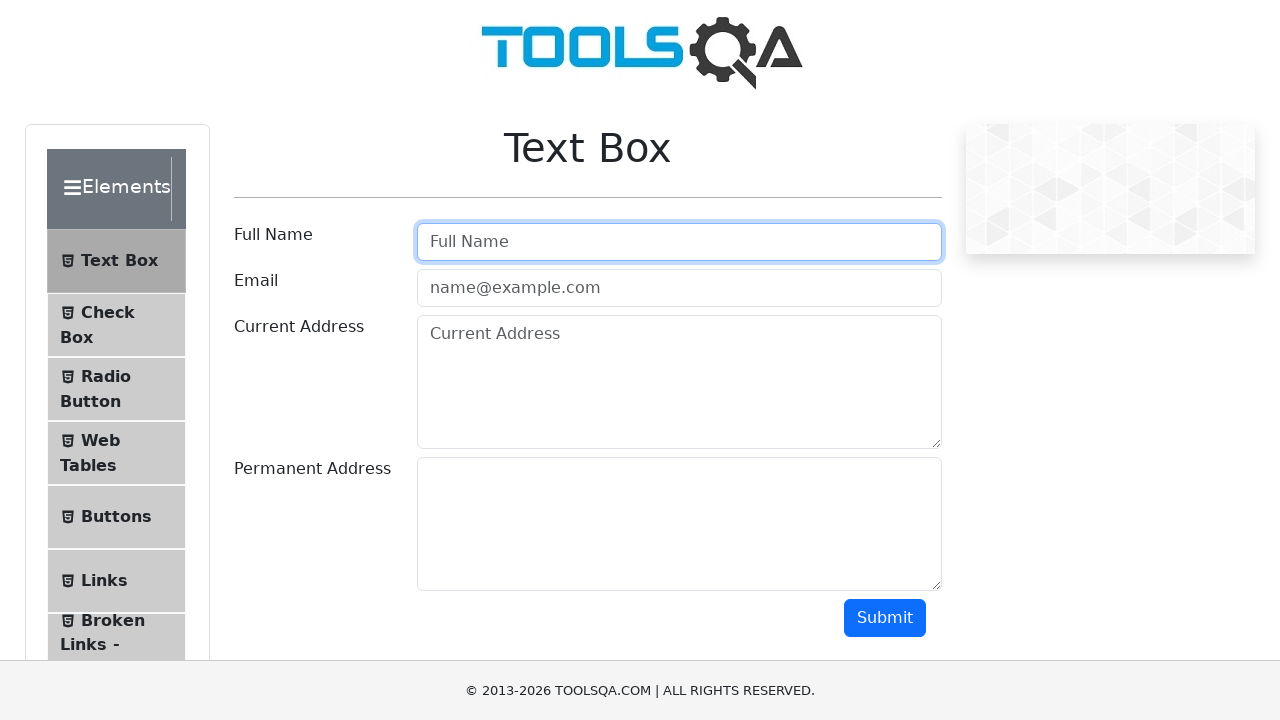